Tests that the browser back button works correctly with todo filters

Starting URL: https://demo.playwright.dev/todomvc

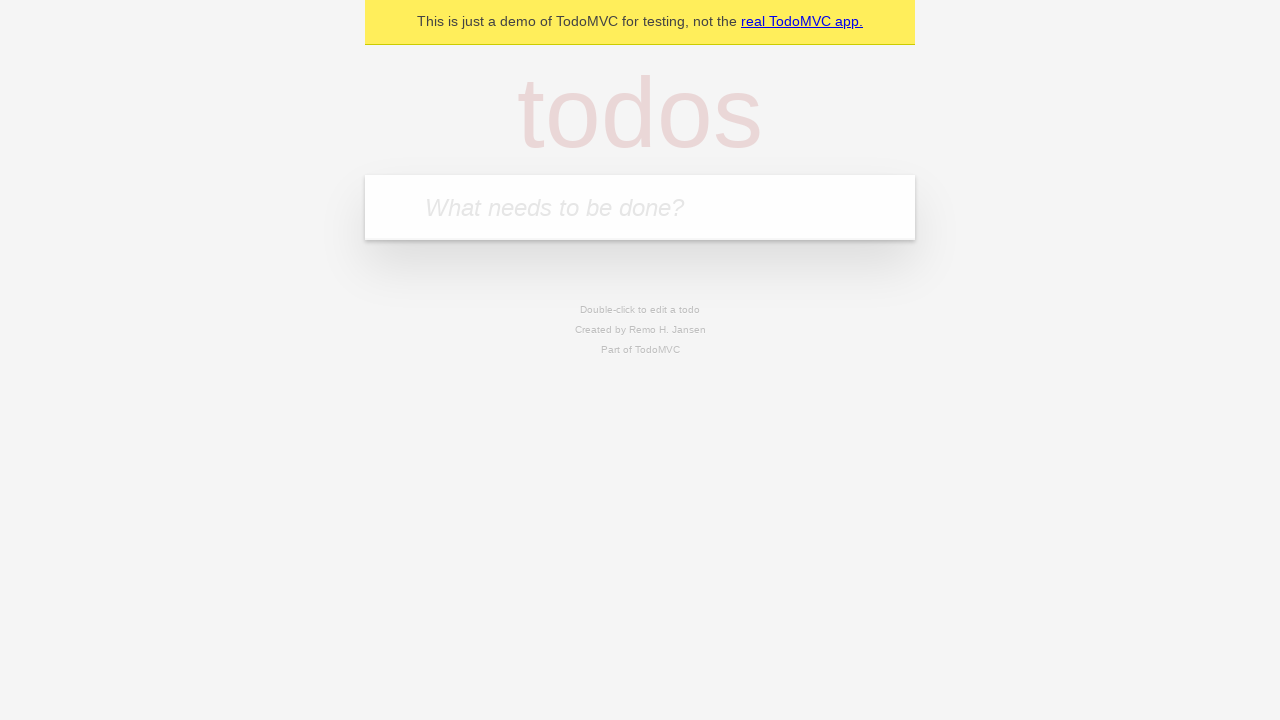

Filled todo input with 'buy some cheese' on internal:attr=[placeholder="What needs to be done?"i]
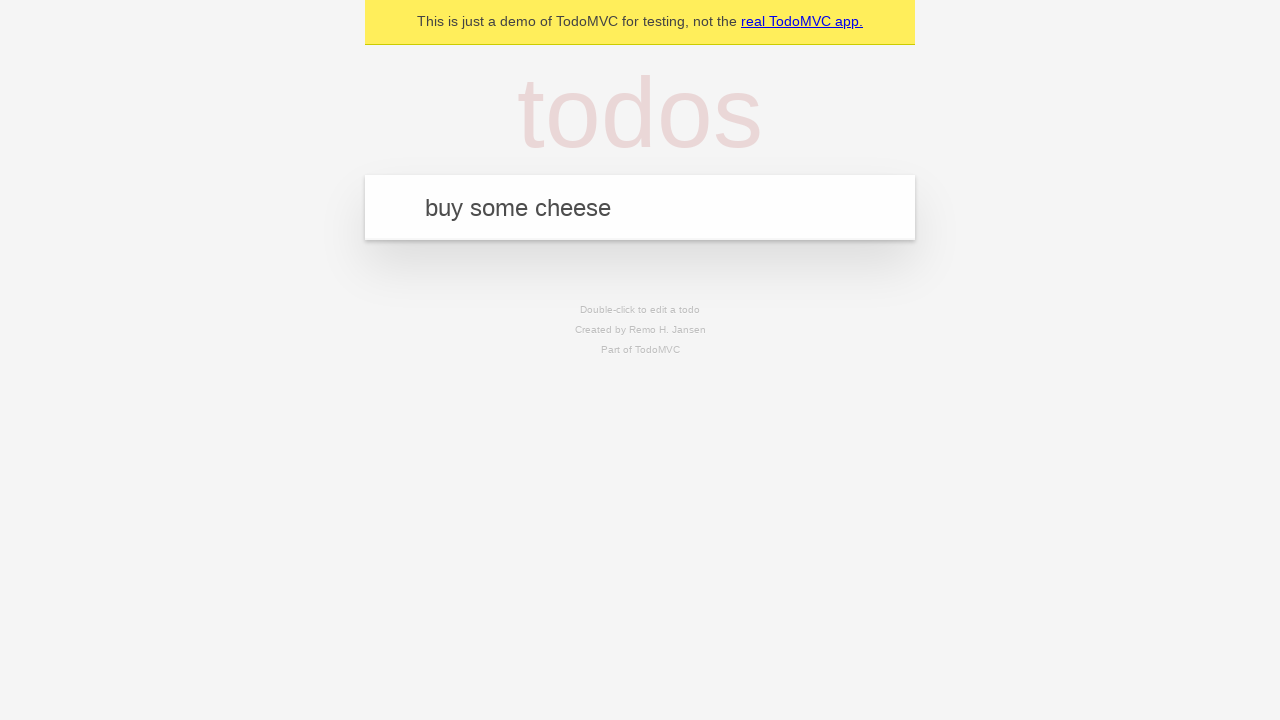

Pressed Enter to add first todo on internal:attr=[placeholder="What needs to be done?"i]
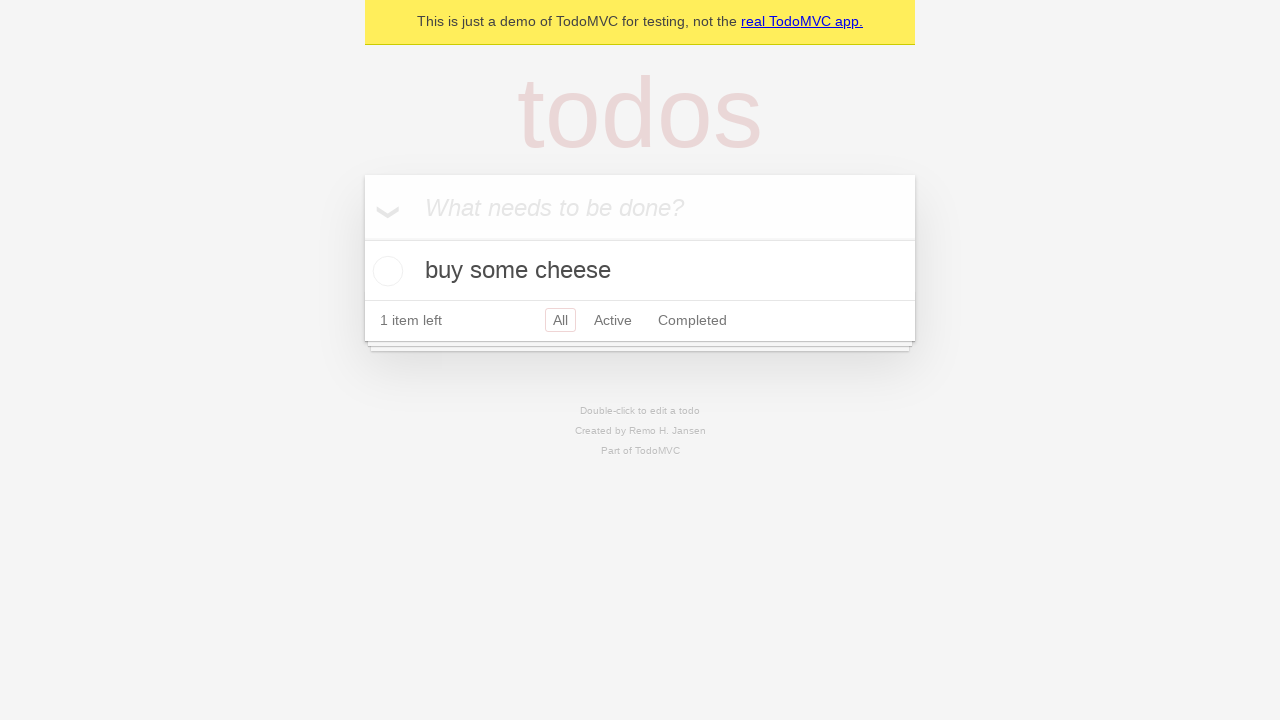

Filled todo input with 'feed the cat' on internal:attr=[placeholder="What needs to be done?"i]
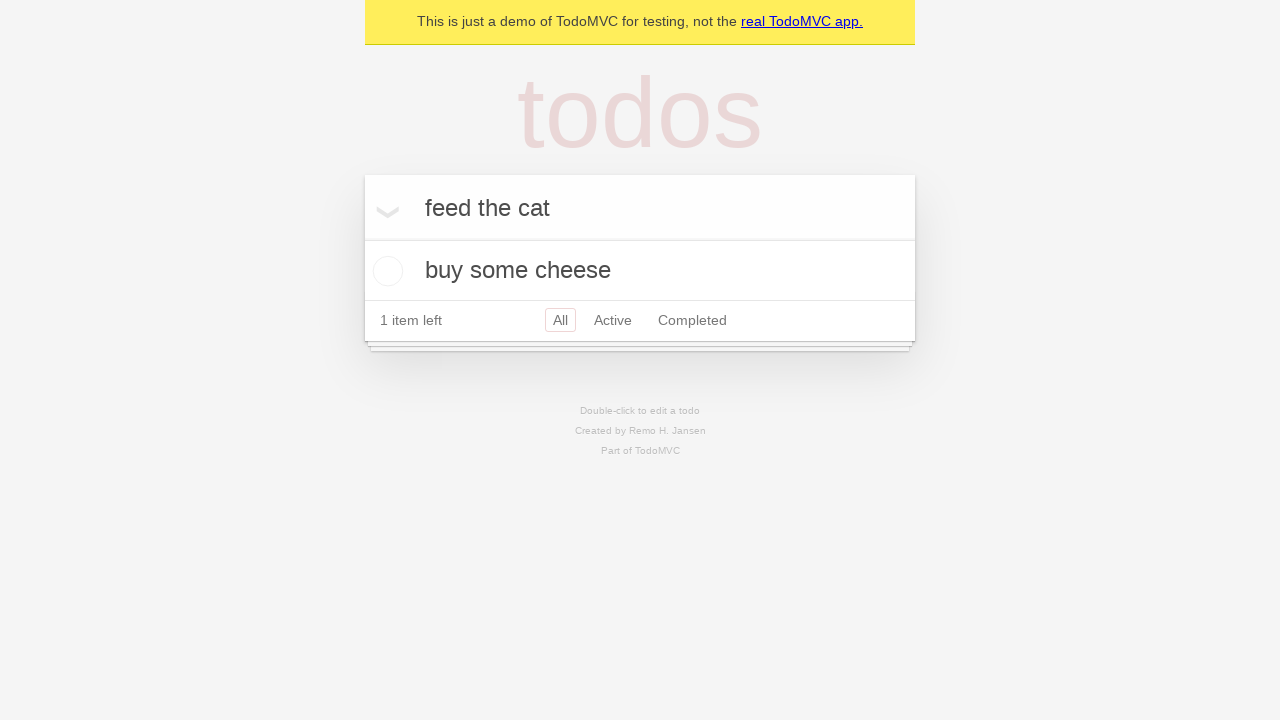

Pressed Enter to add second todo on internal:attr=[placeholder="What needs to be done?"i]
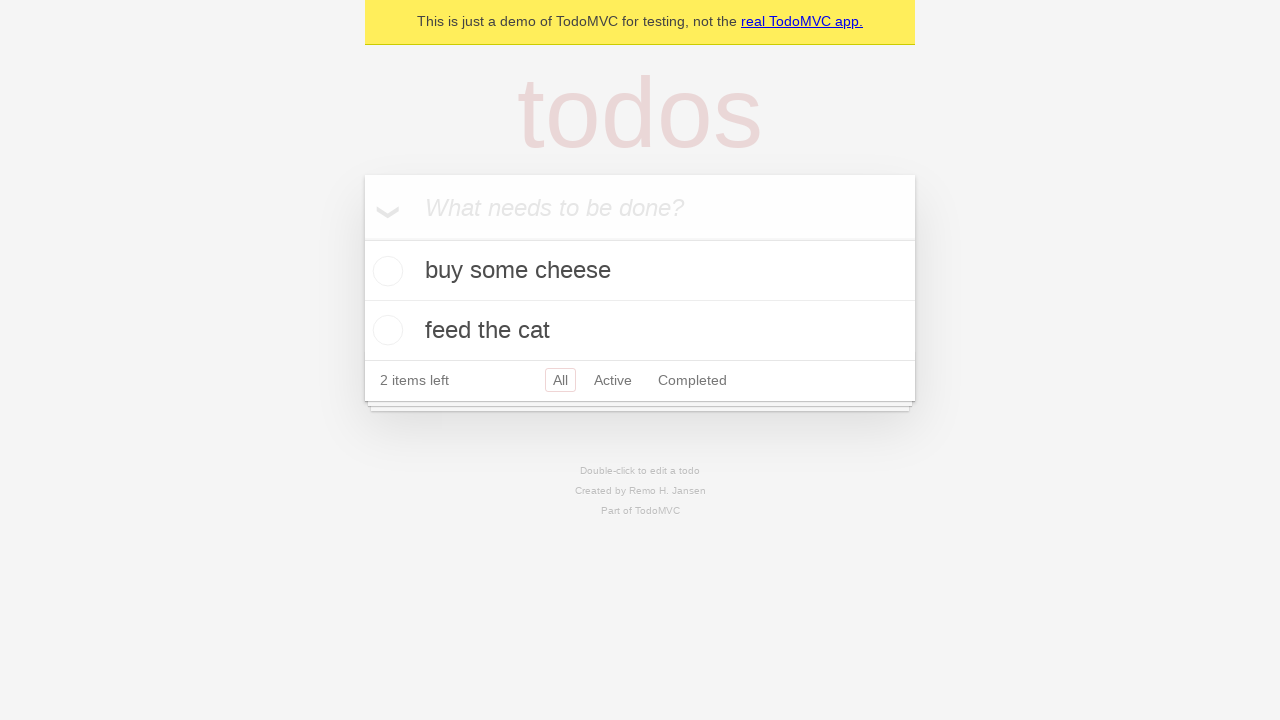

Filled todo input with 'book a doctors appointment' on internal:attr=[placeholder="What needs to be done?"i]
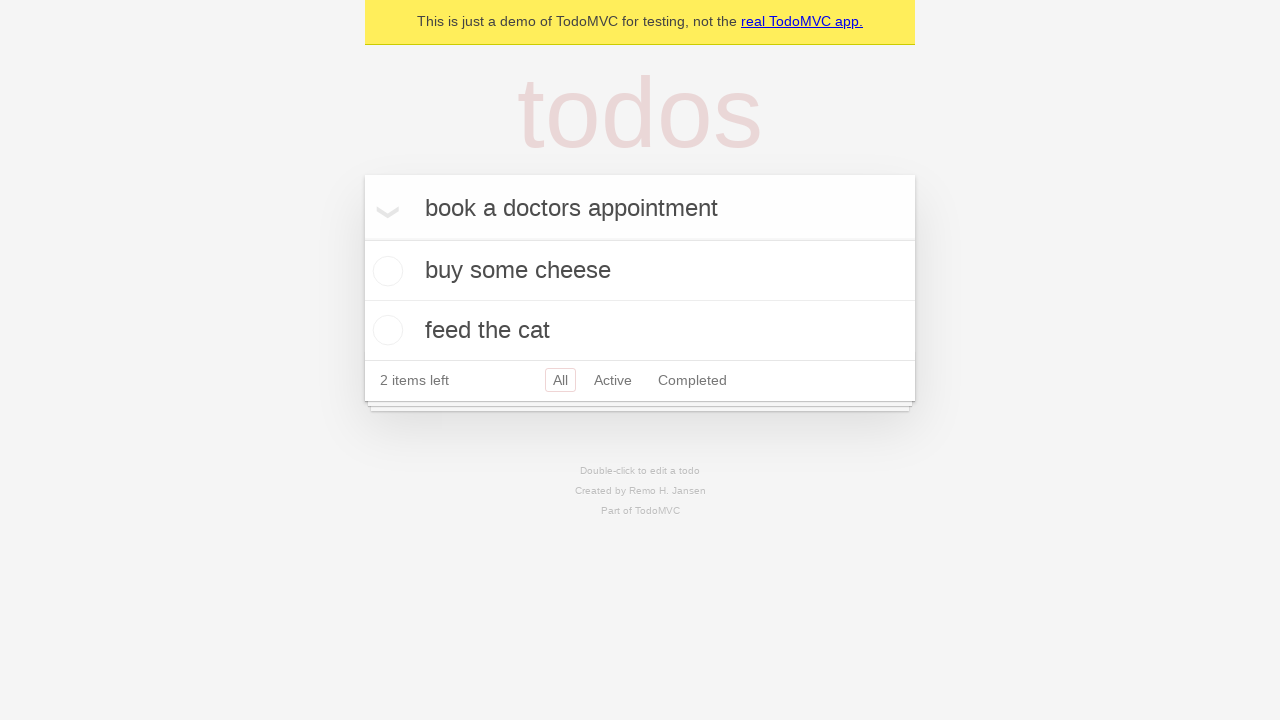

Pressed Enter to add third todo on internal:attr=[placeholder="What needs to be done?"i]
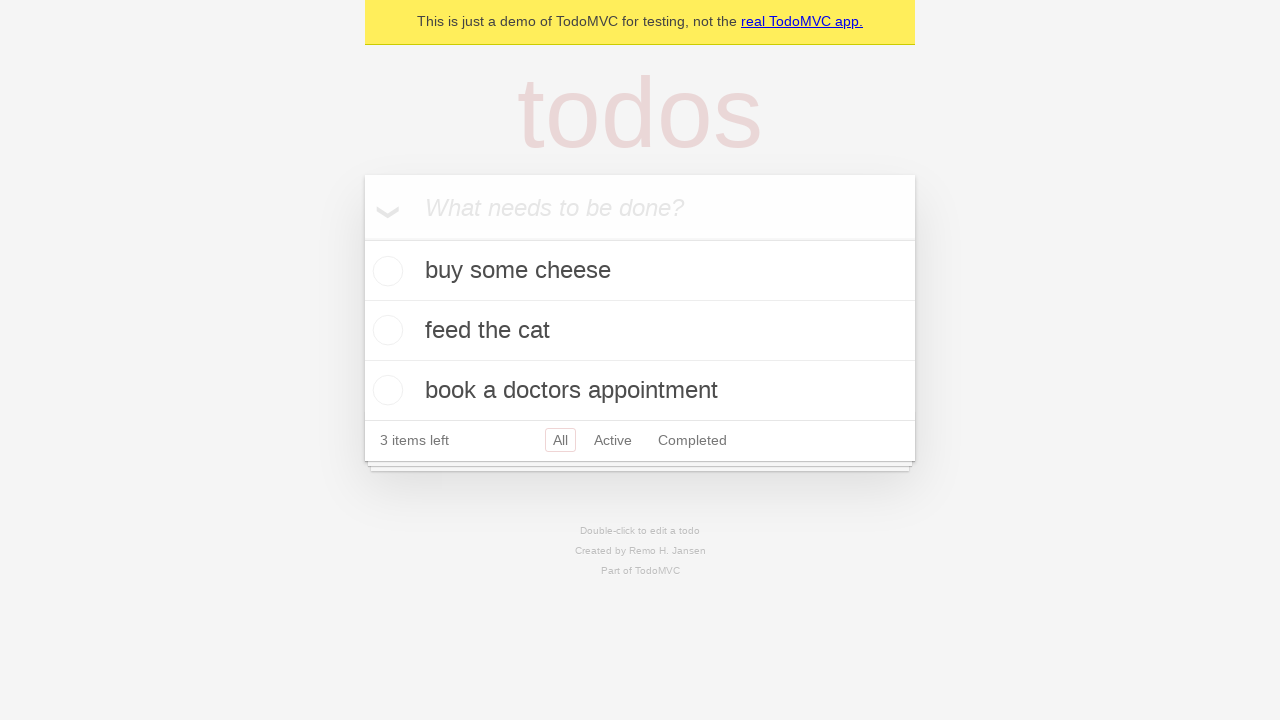

Checked the second todo item at (385, 330) on internal:testid=[data-testid="todo-item"s] >> nth=1 >> internal:role=checkbox
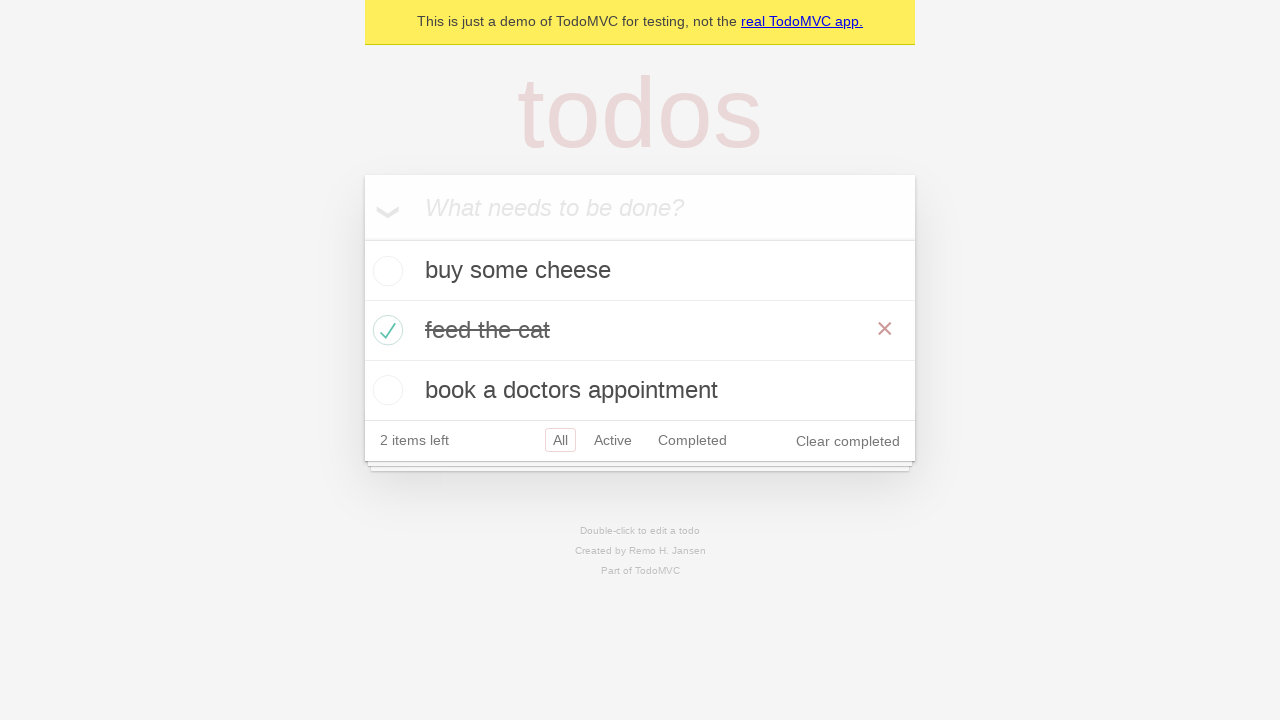

Clicked 'All' filter link at (560, 440) on internal:role=link[name="All"i]
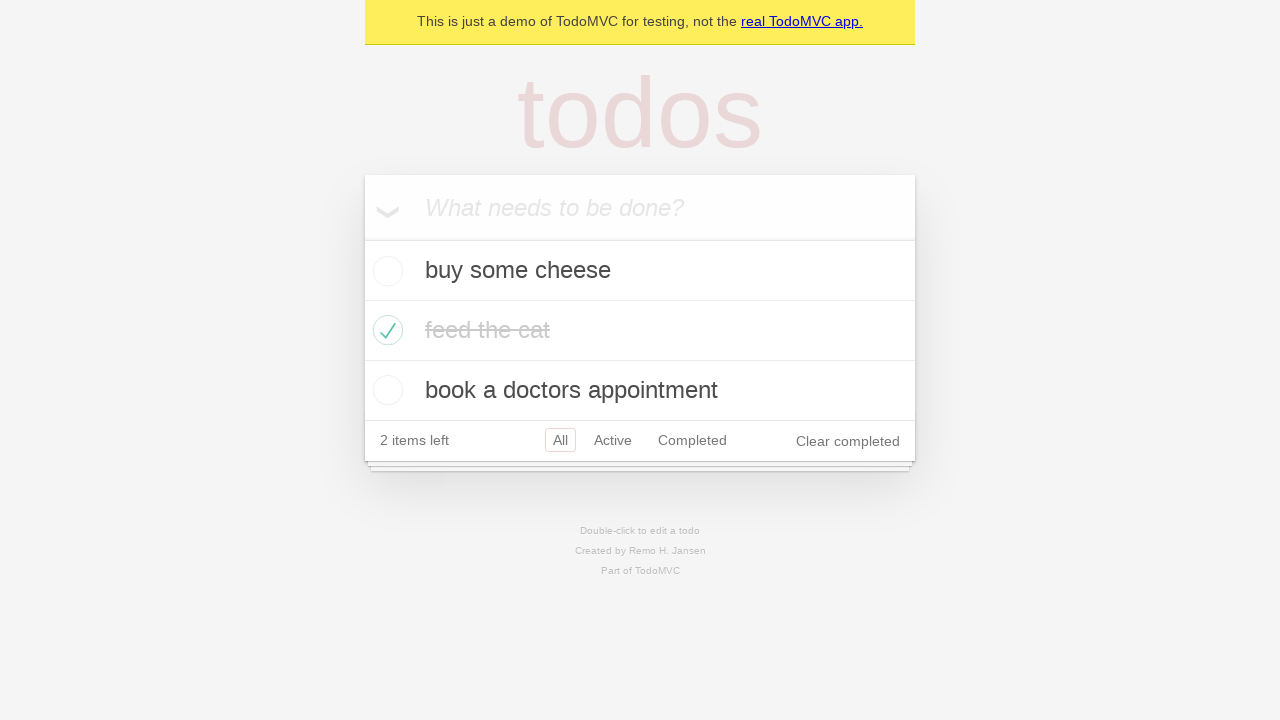

Clicked 'Active' filter link at (613, 440) on internal:role=link[name="Active"i]
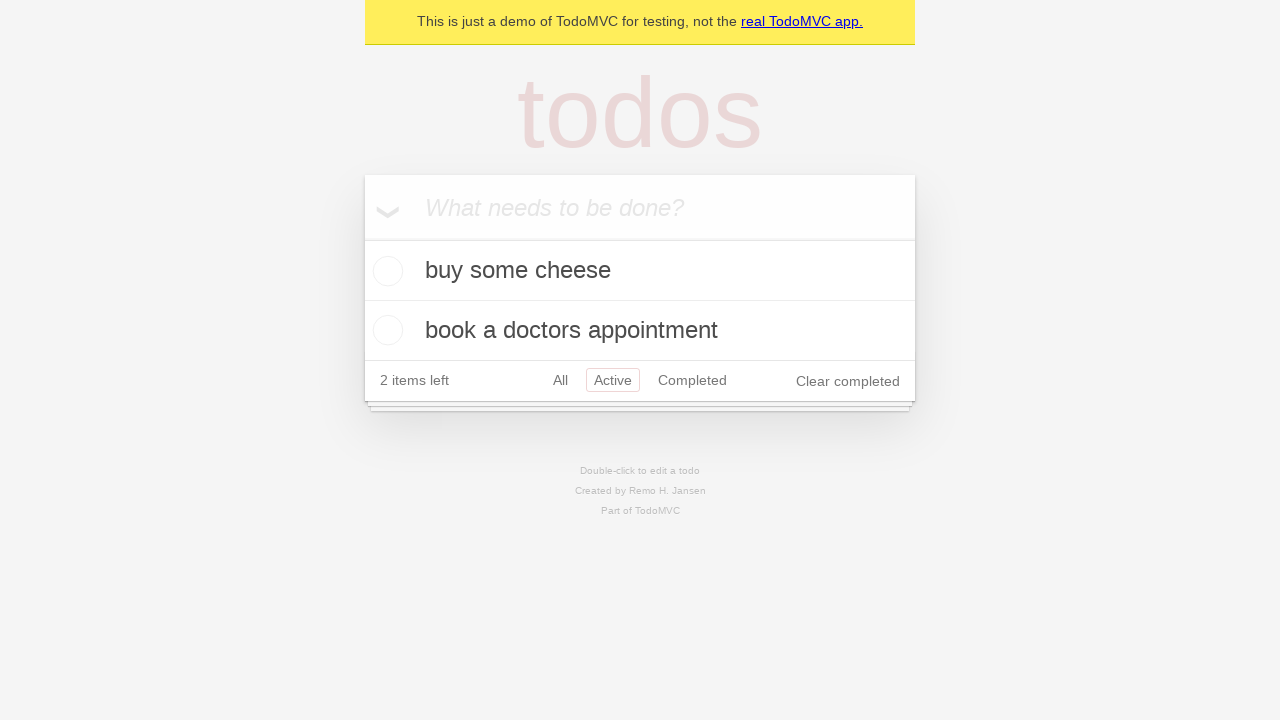

Clicked 'Completed' filter link at (692, 380) on internal:role=link[name="Completed"i]
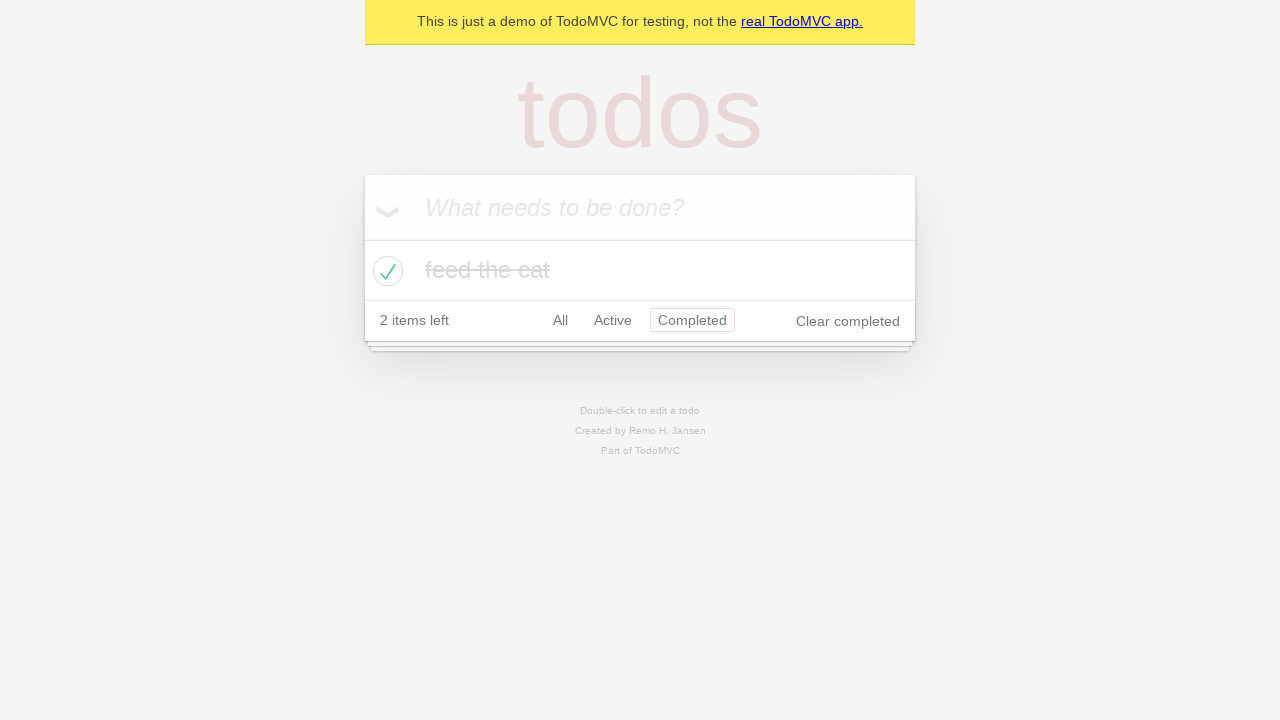

Navigated back to 'Active' filter
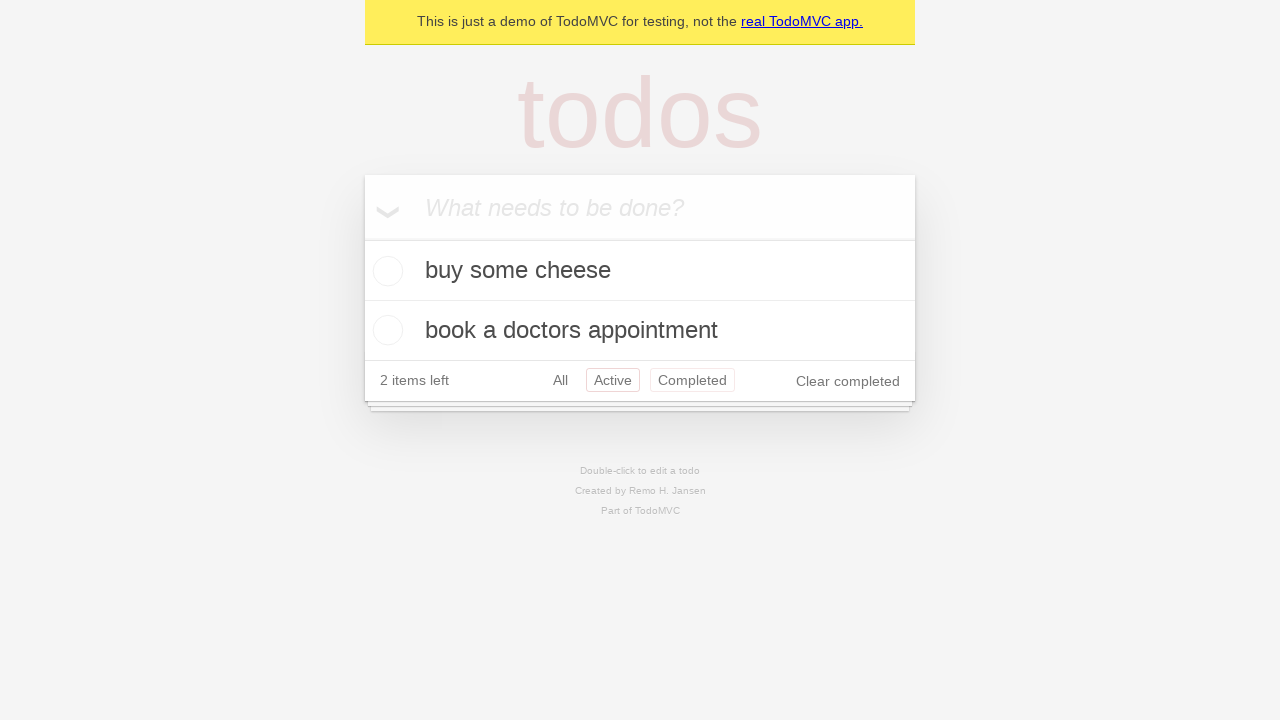

Navigated back to 'All' filter
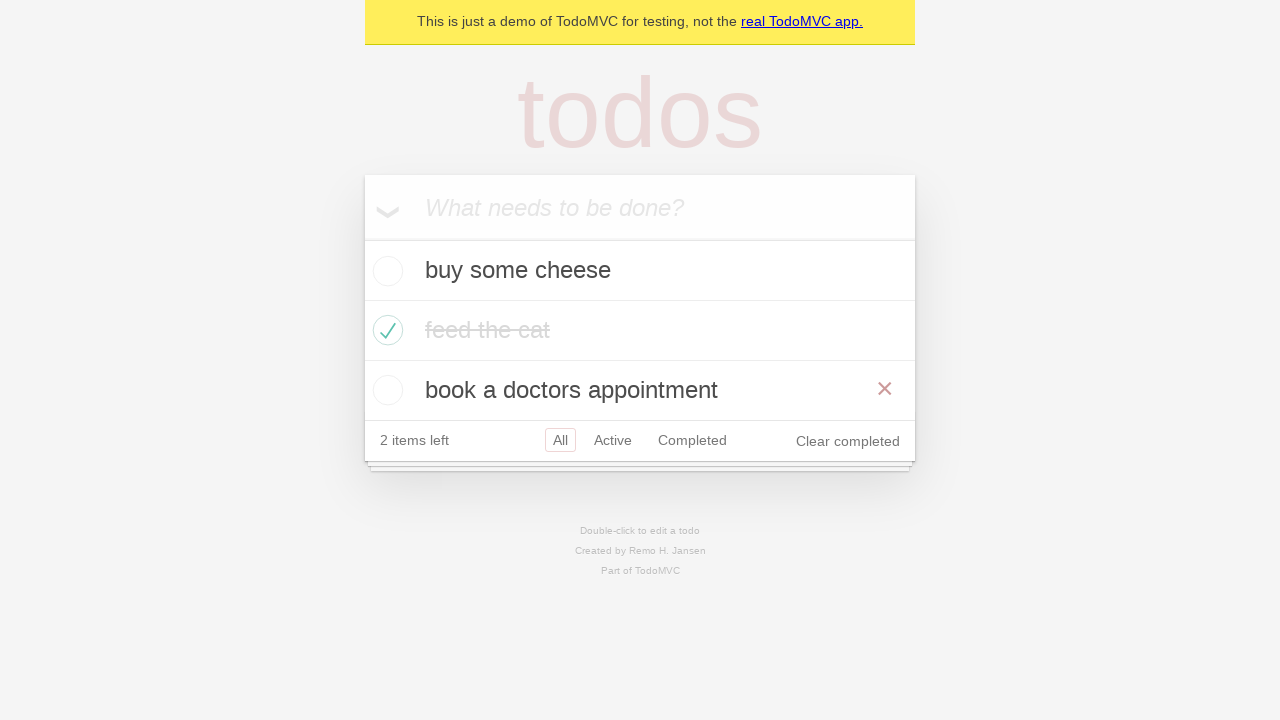

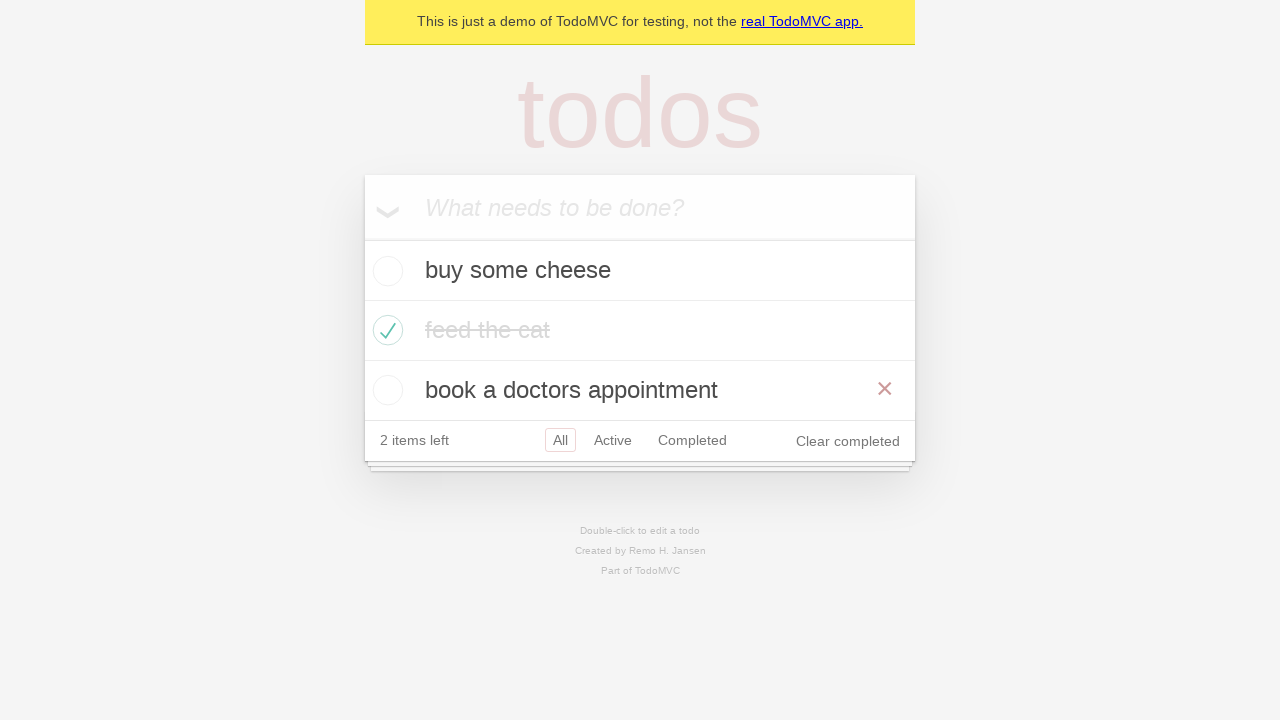